Tests form validation by entering only a username without password and verifying the password field error message is displayed

Starting URL: https://opensource-demo.orangehrmlive.com/

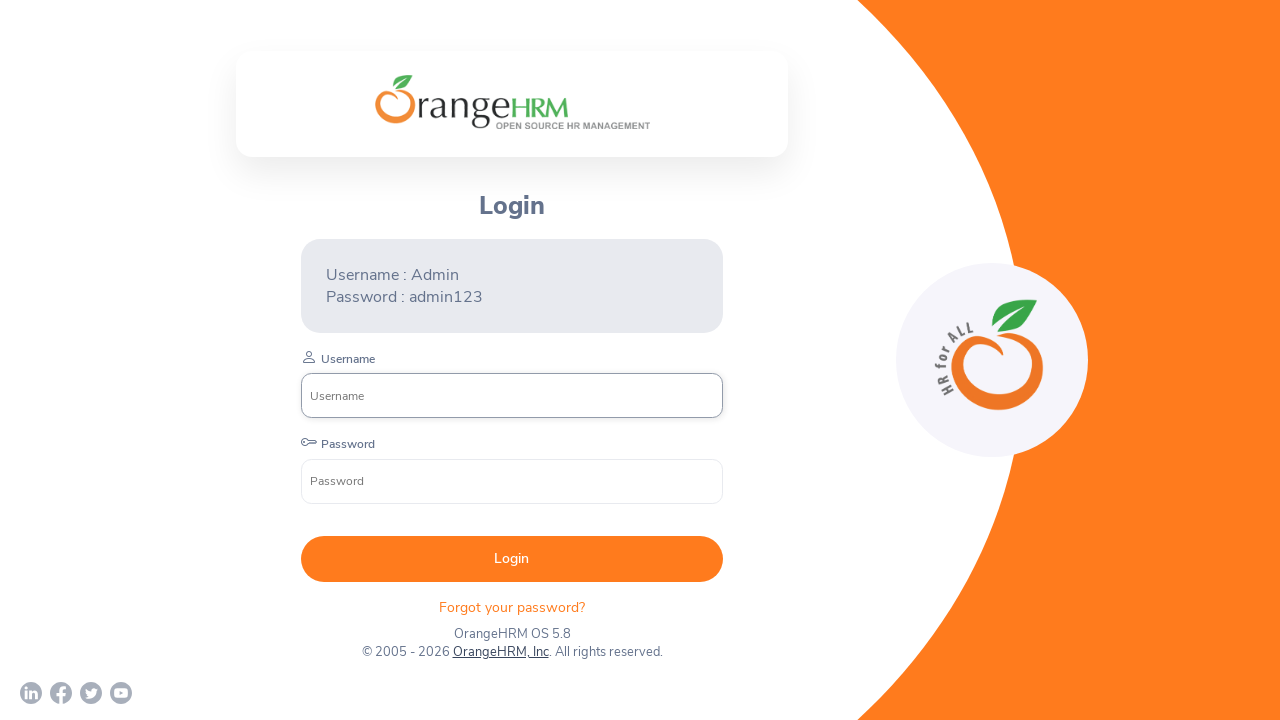

Filled username field with 'Admin' on input[name='username']
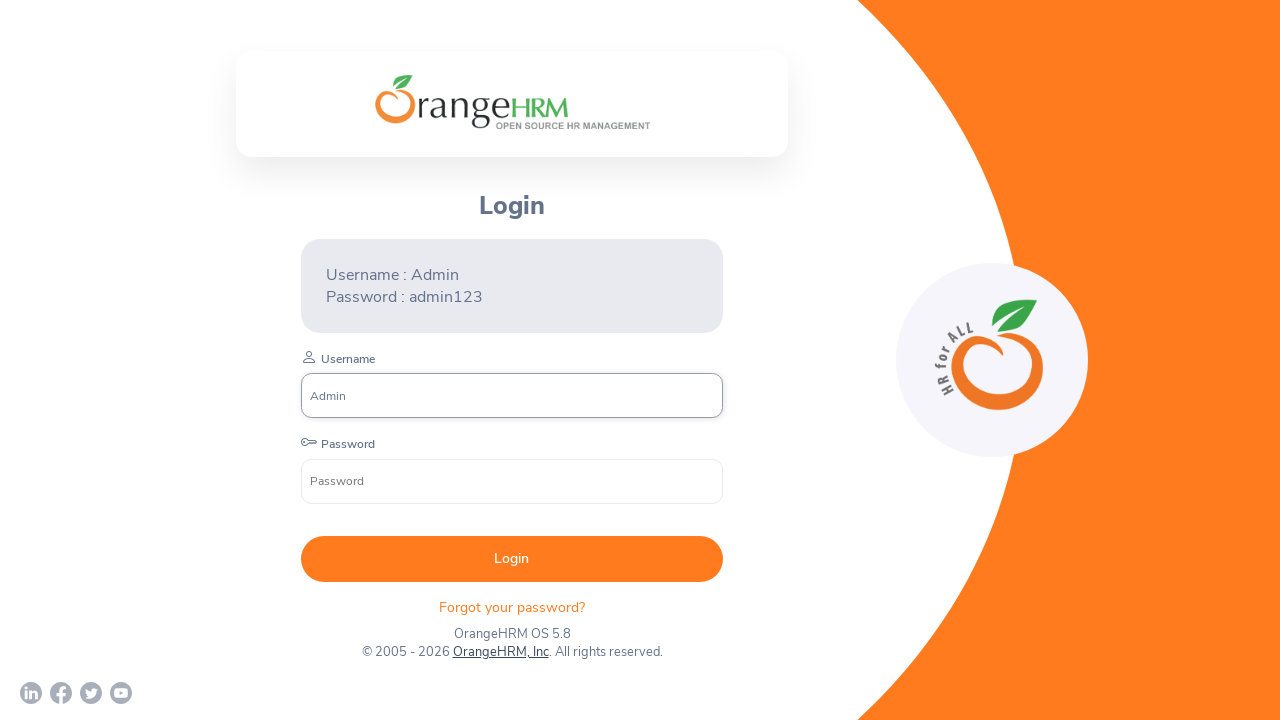

Clicked login button without entering password at (512, 559) on button[type='submit']
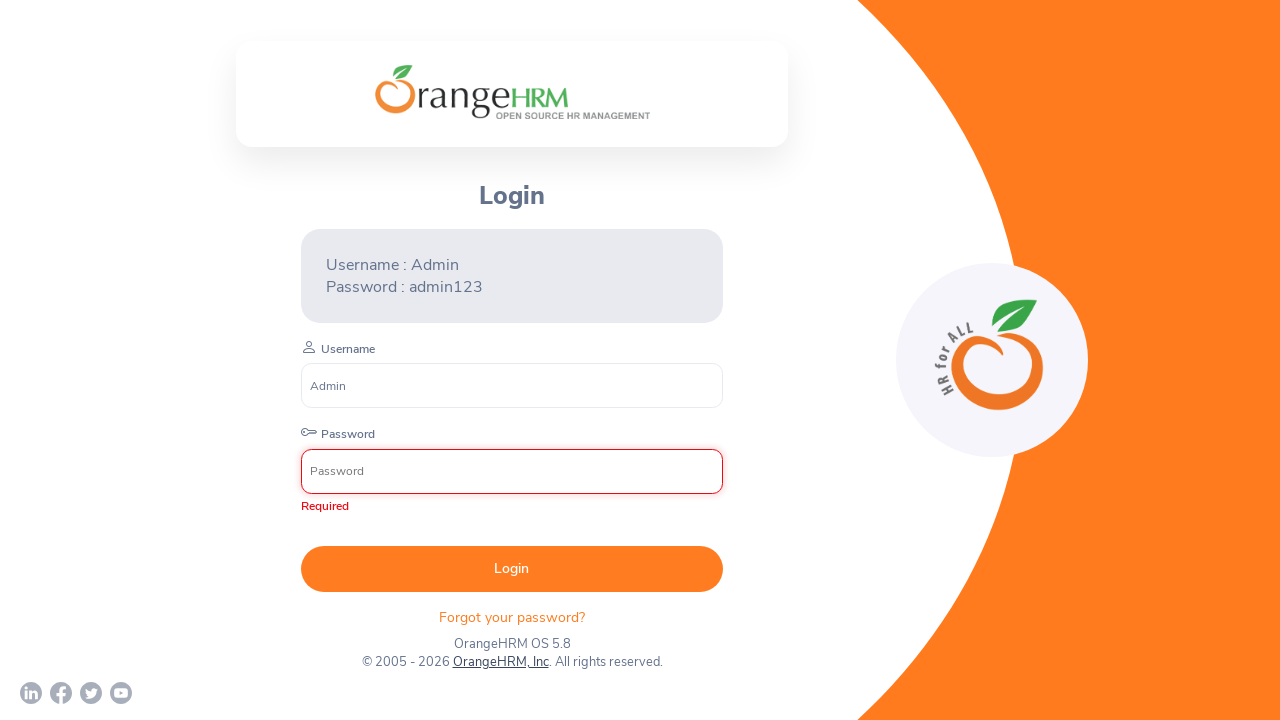

Password field error message appeared
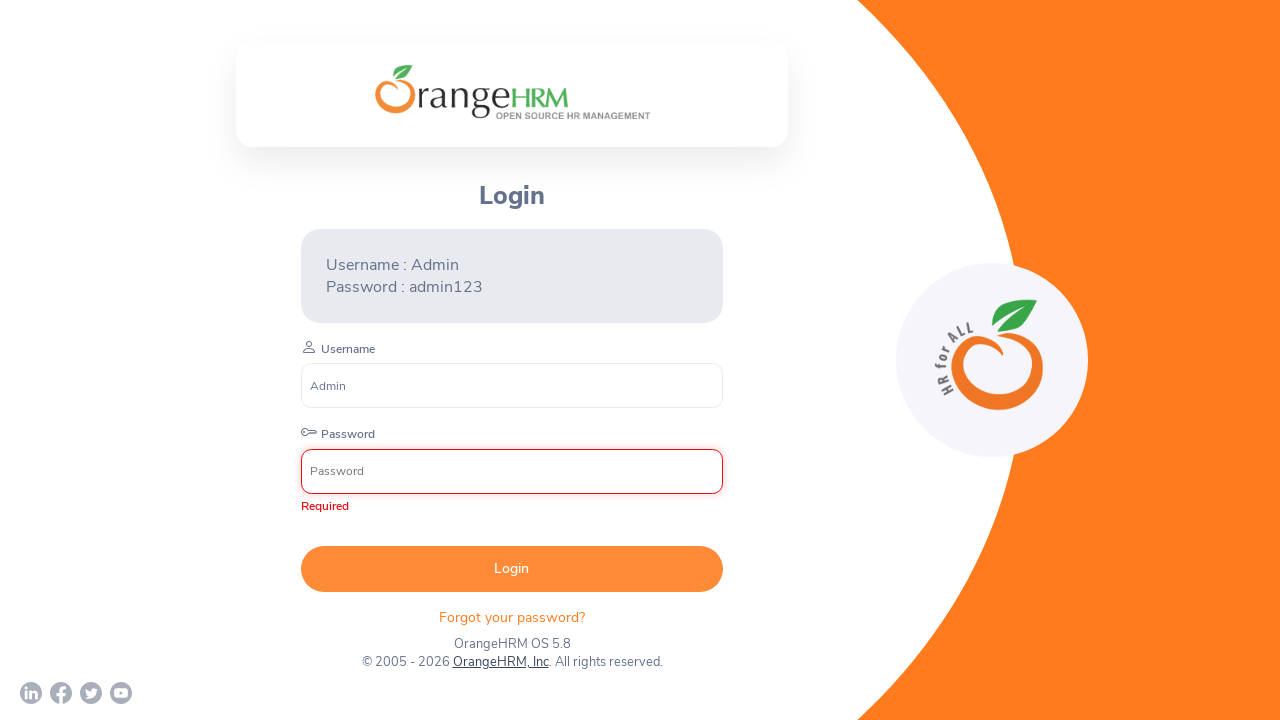

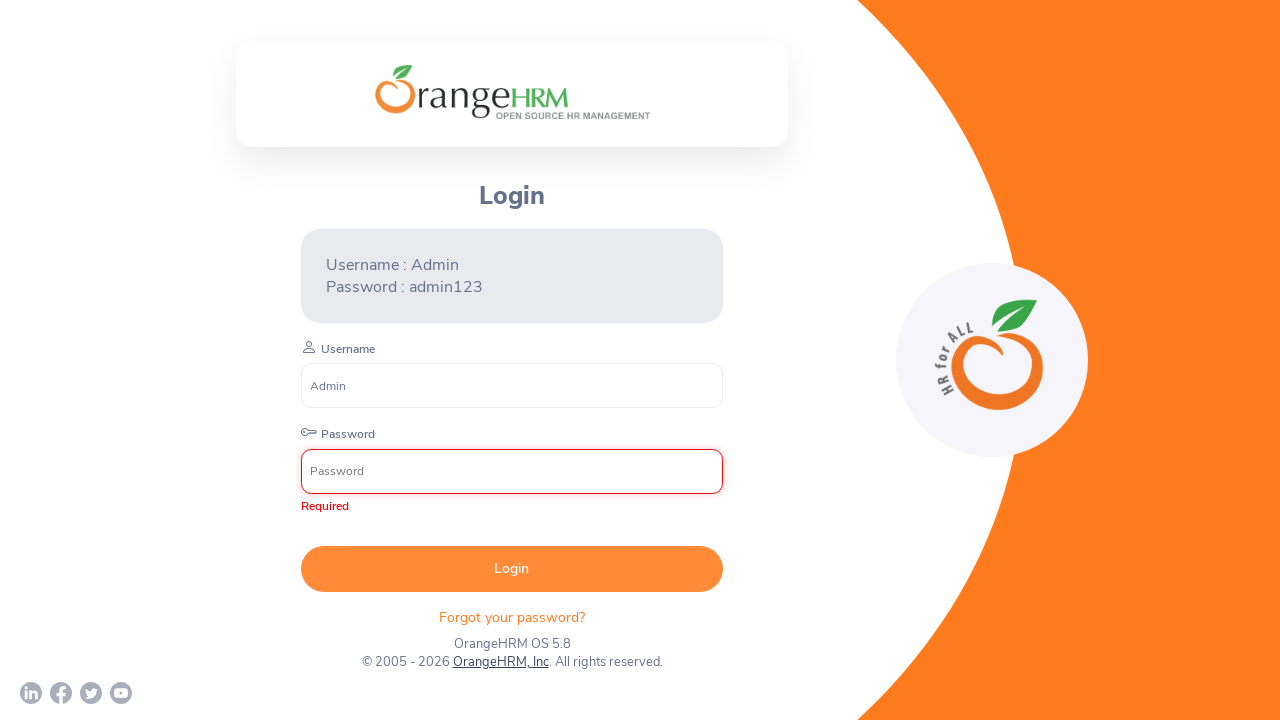